Tests that the counter displays the correct number of todo items as they are added

Starting URL: https://demo.playwright.dev/todomvc

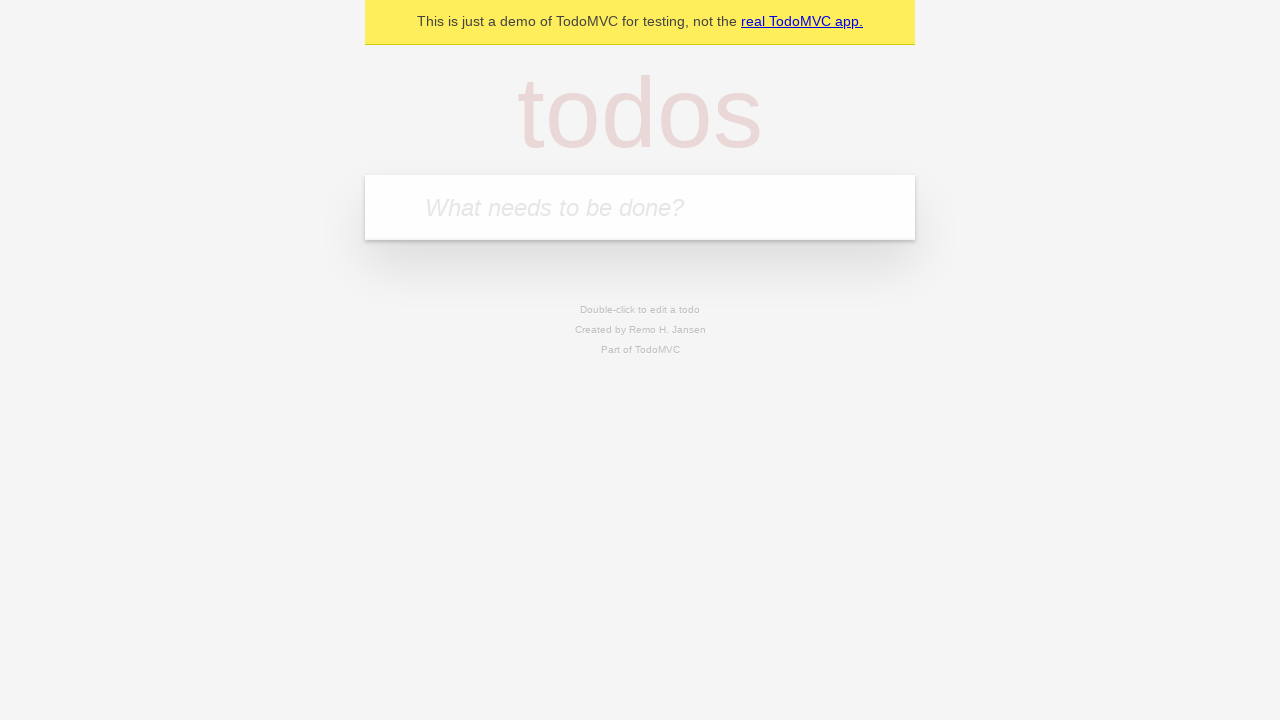

Filled todo input field with 'buy some cheese' on internal:attr=[placeholder="What needs to be done?"i]
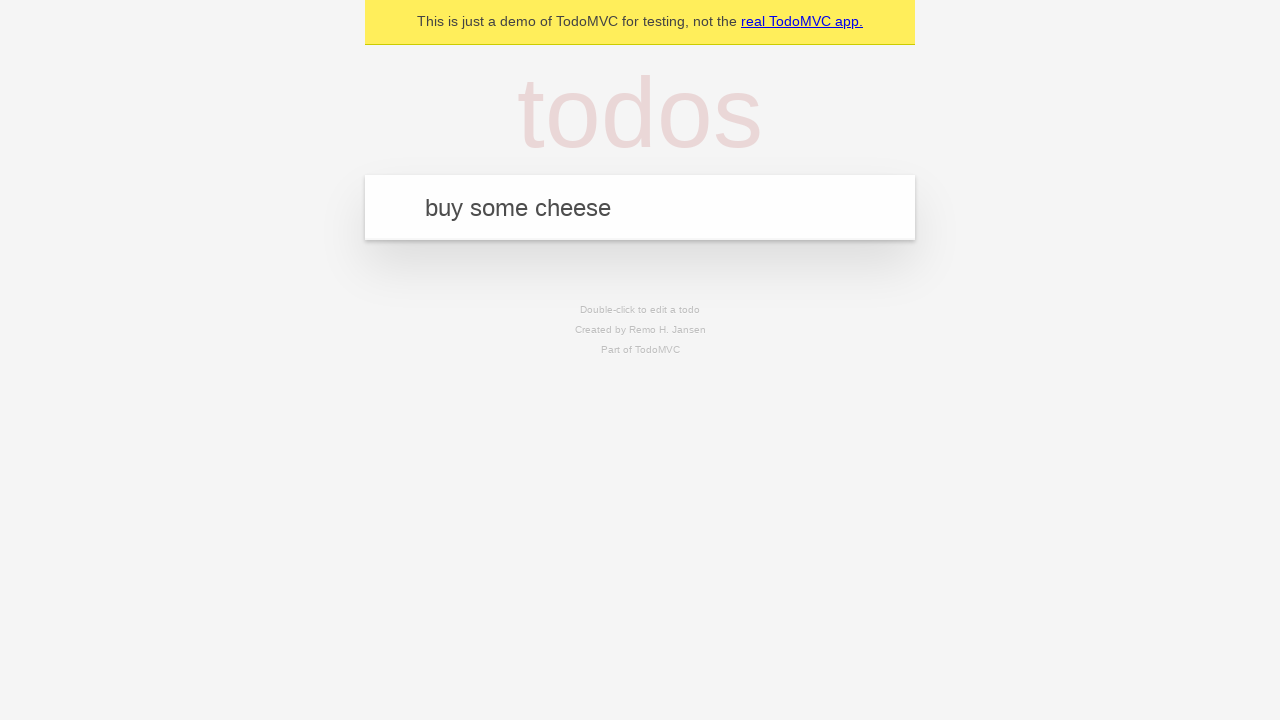

Pressed Enter to add first todo item on internal:attr=[placeholder="What needs to be done?"i]
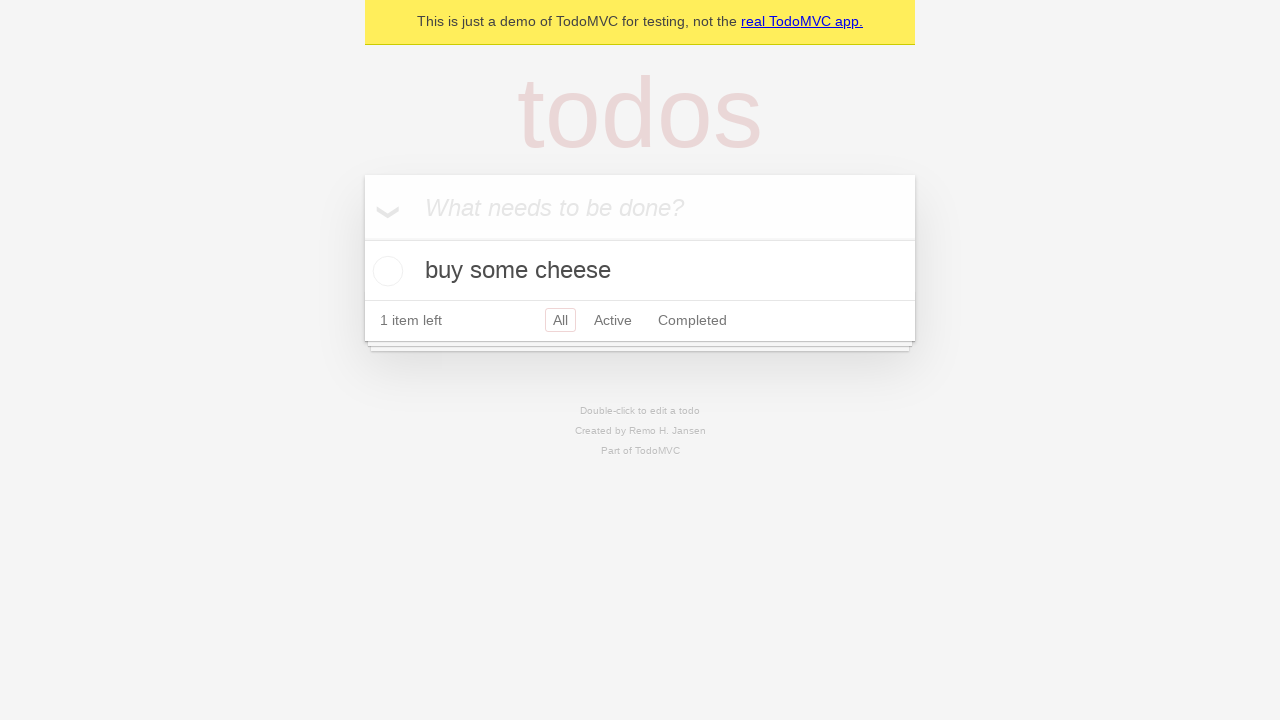

Waited for todo counter to appear, verifying it shows 1 item
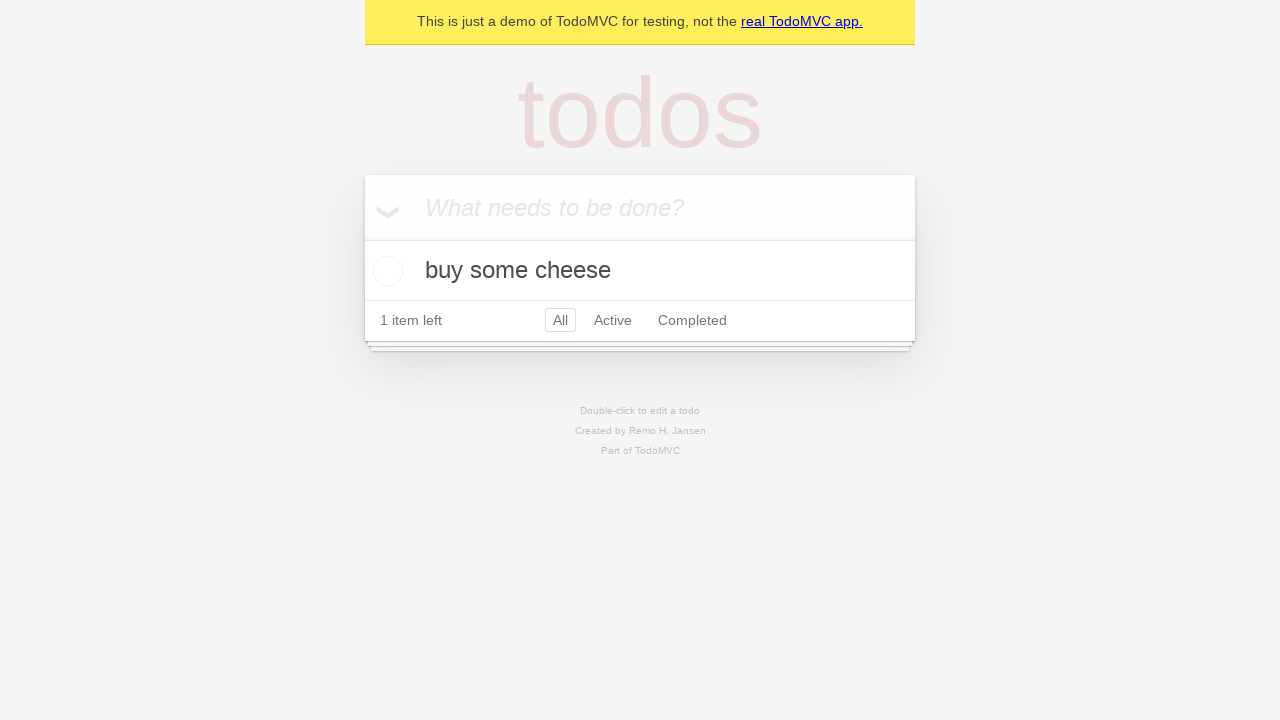

Filled todo input field with 'feed the cat' on internal:attr=[placeholder="What needs to be done?"i]
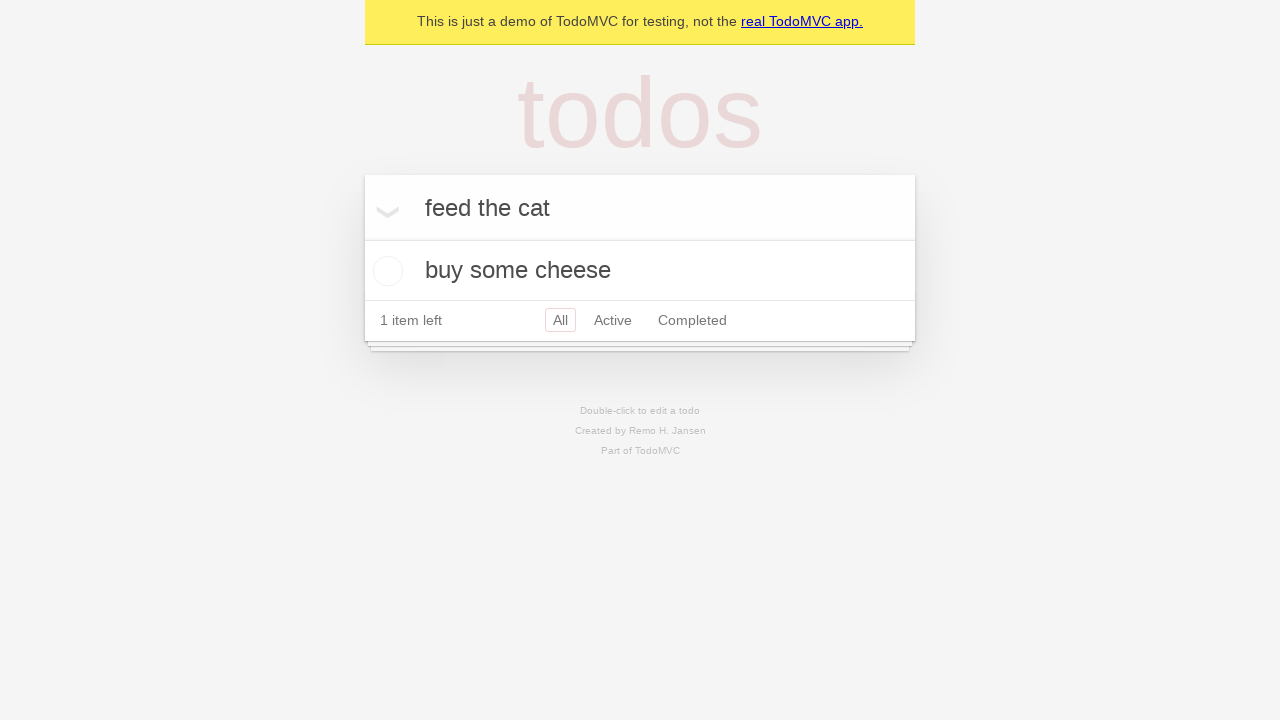

Pressed Enter to add second todo item on internal:attr=[placeholder="What needs to be done?"i]
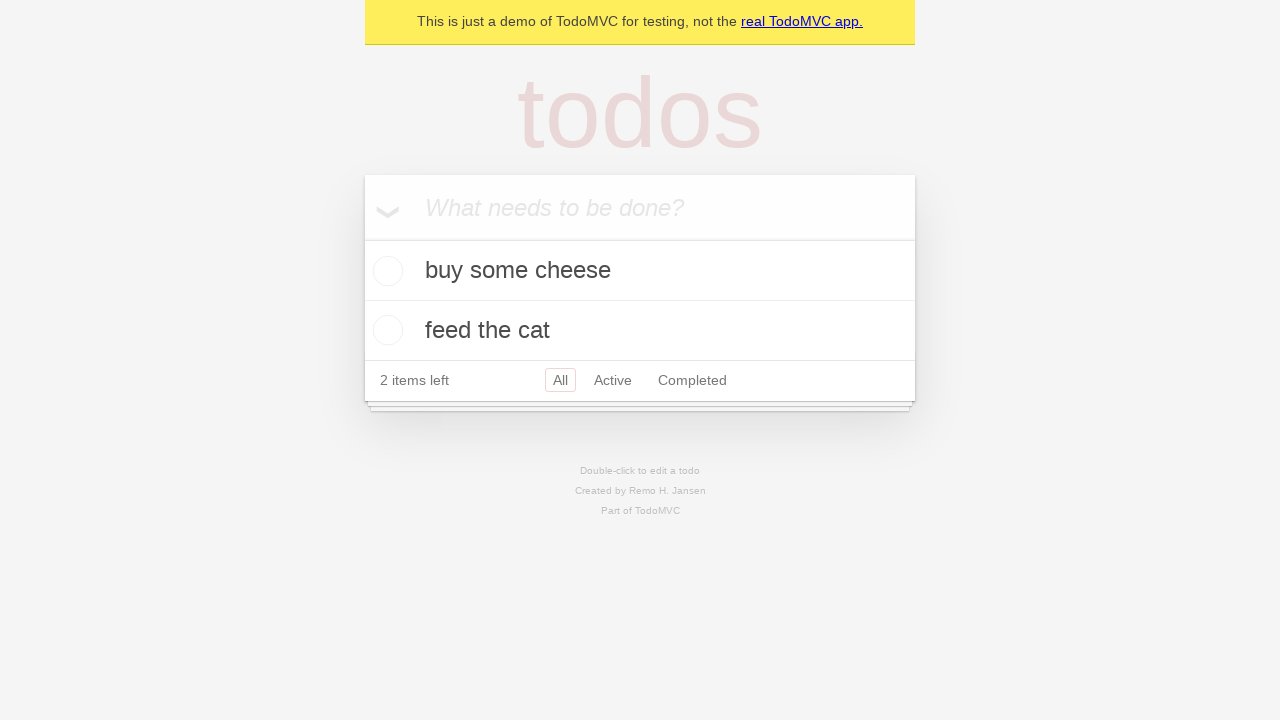

Waited for todo counter, verifying it now shows 2 items
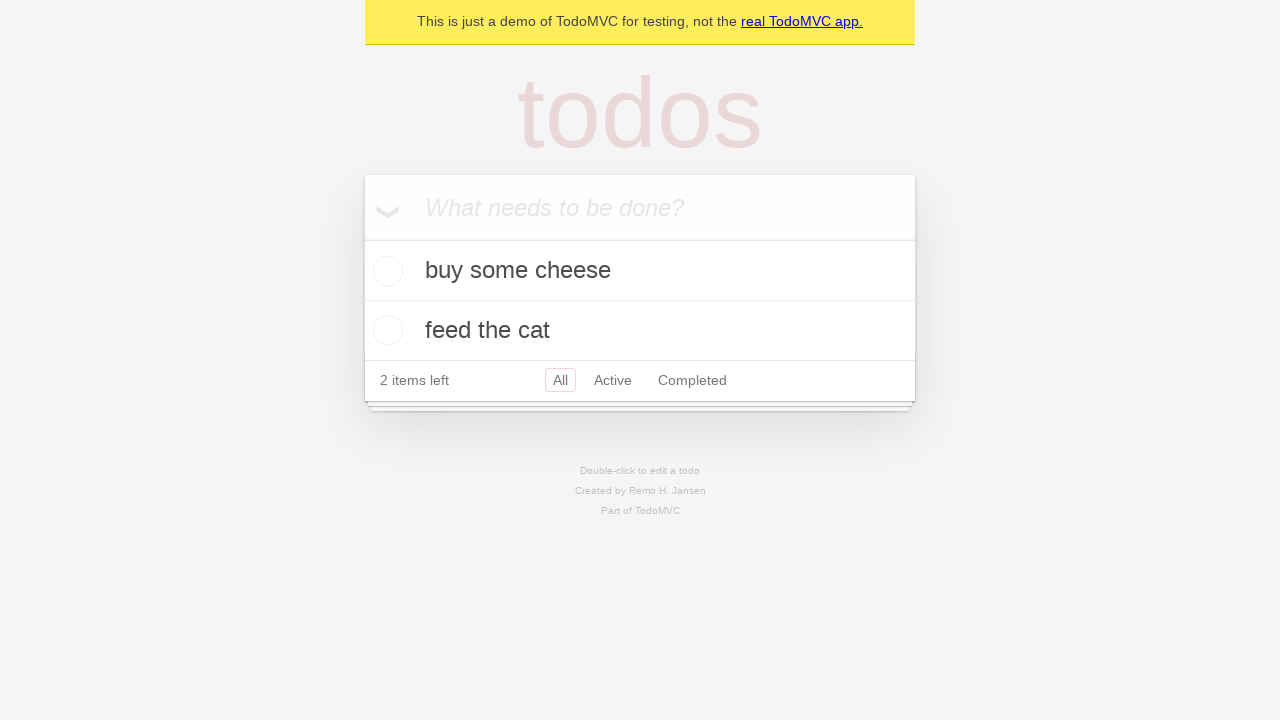

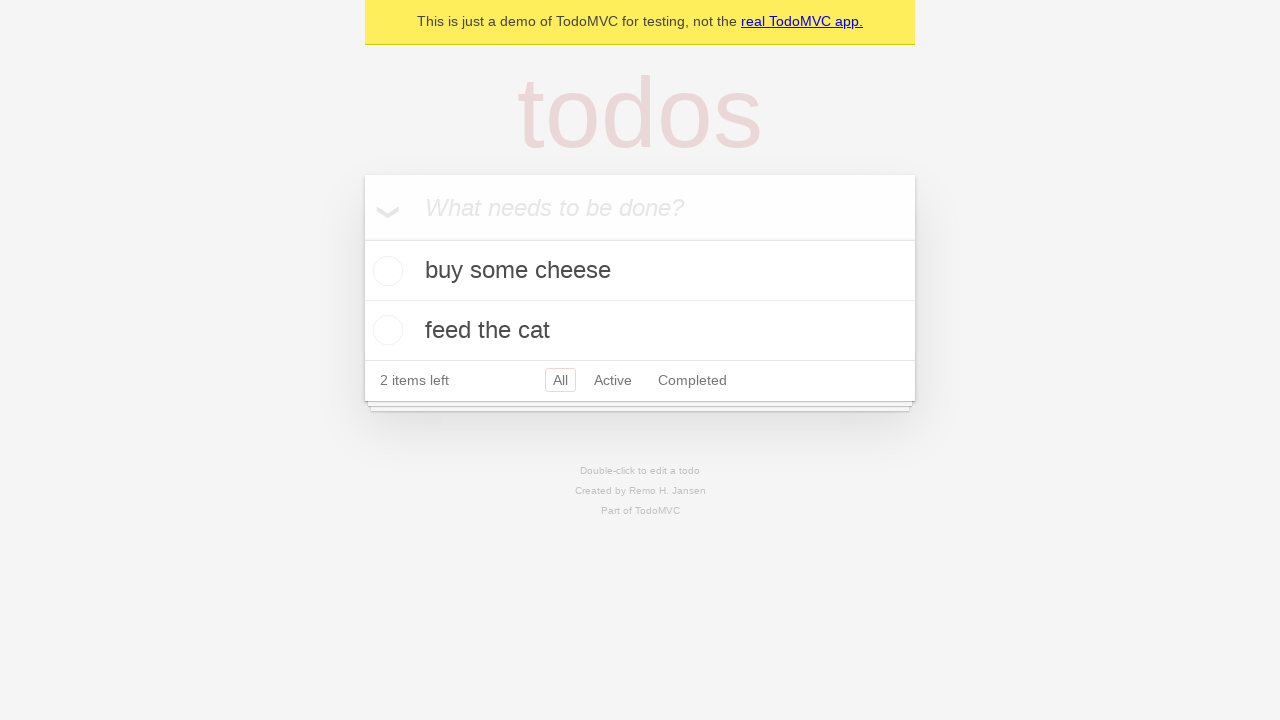